Tests iframe interaction on W3Schools by switching to an iframe and executing JavaScript function within it

Starting URL: https://www.w3schools.com/jsref/tryit.asp?filename=tryjsref_onclick

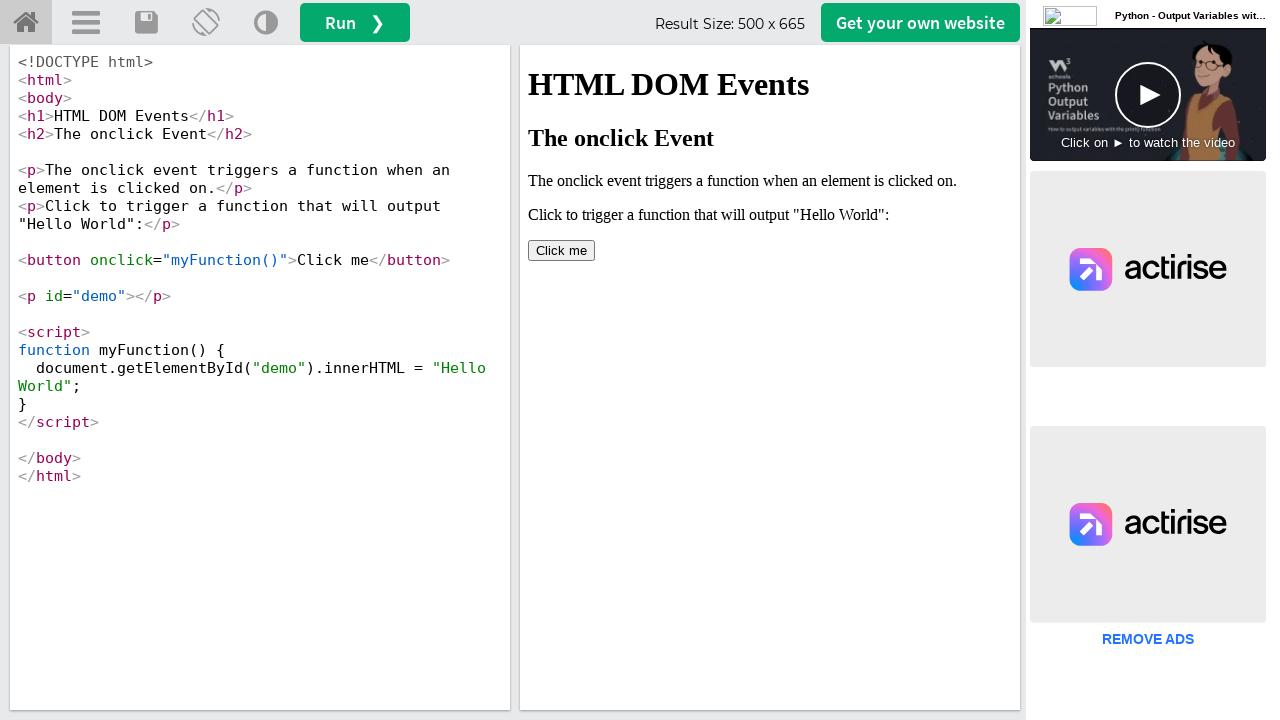

Retrieved all iframe elements from the page
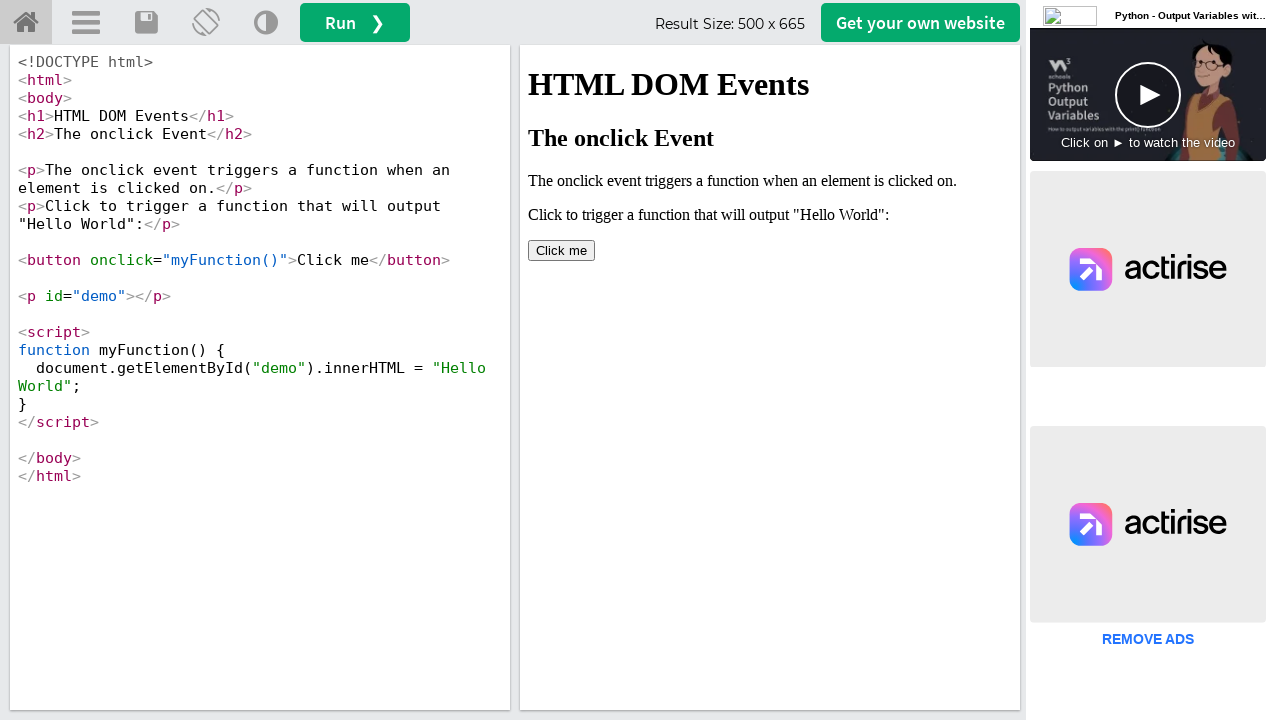

Retrieved iframe ID attribute: iframeResult
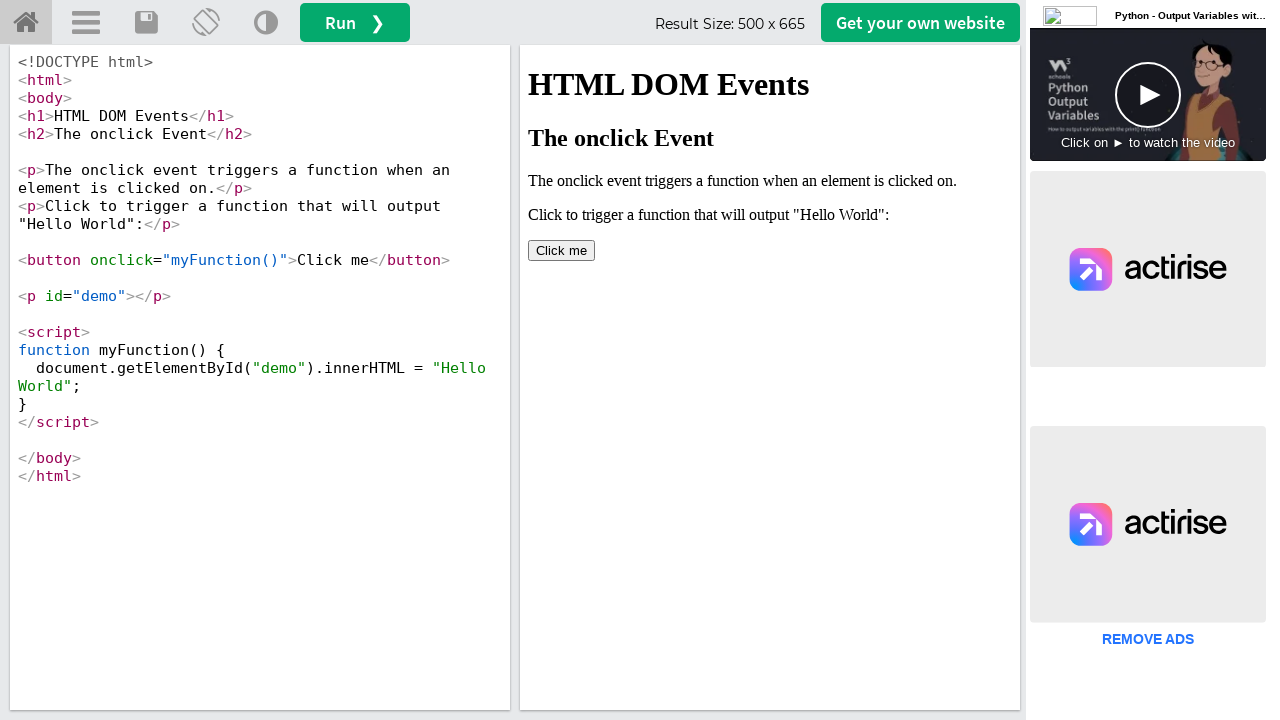

Retrieved iframe ID attribute: None
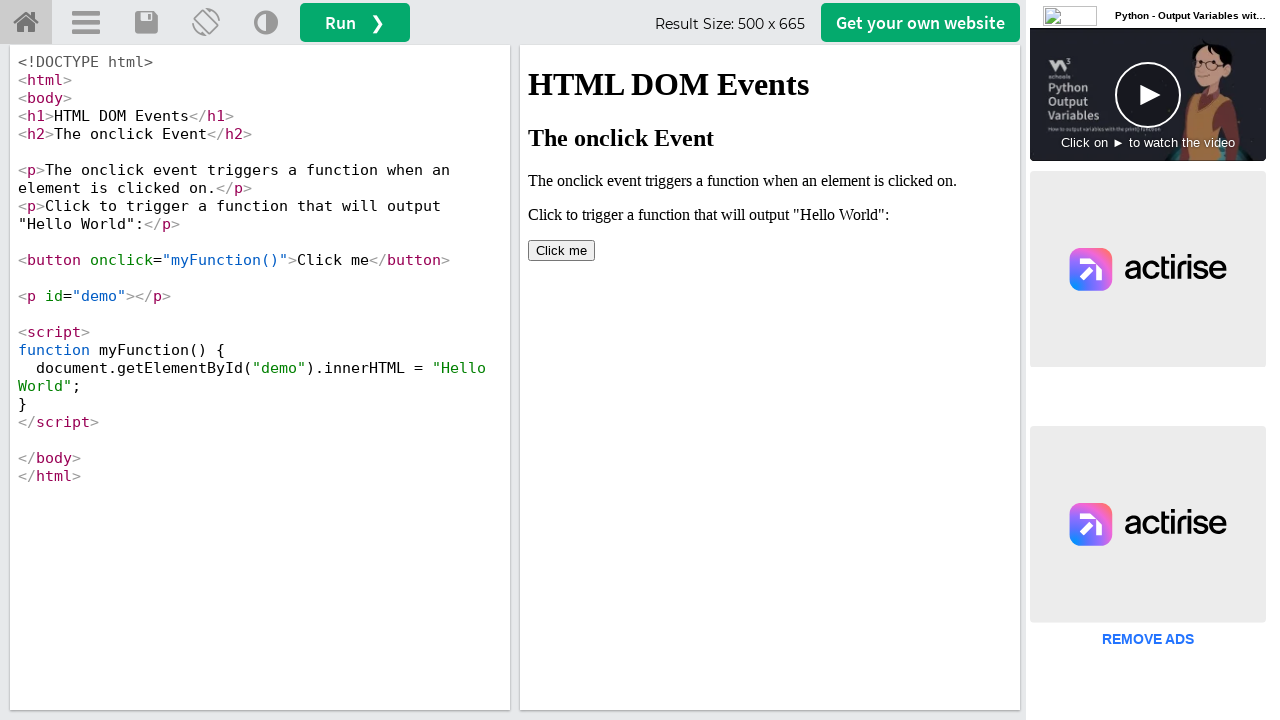

Retrieved iframe ID attribute: None
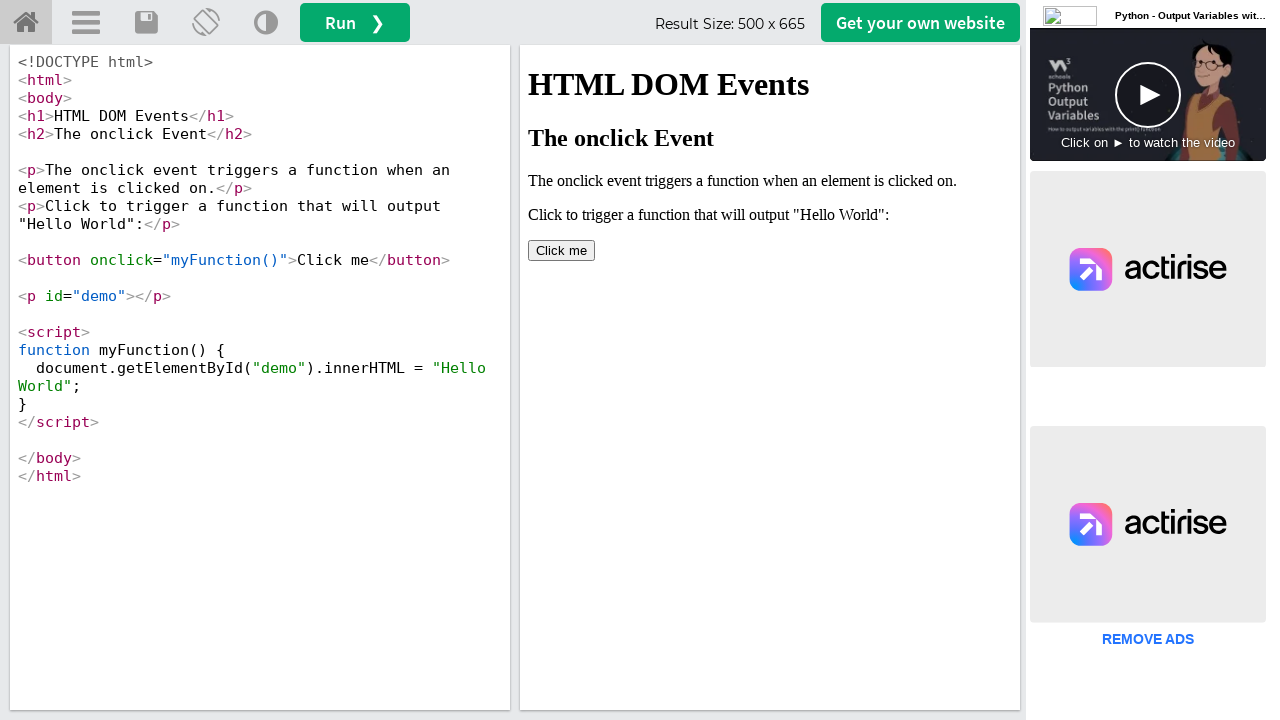

Retrieved iframe ID attribute: None
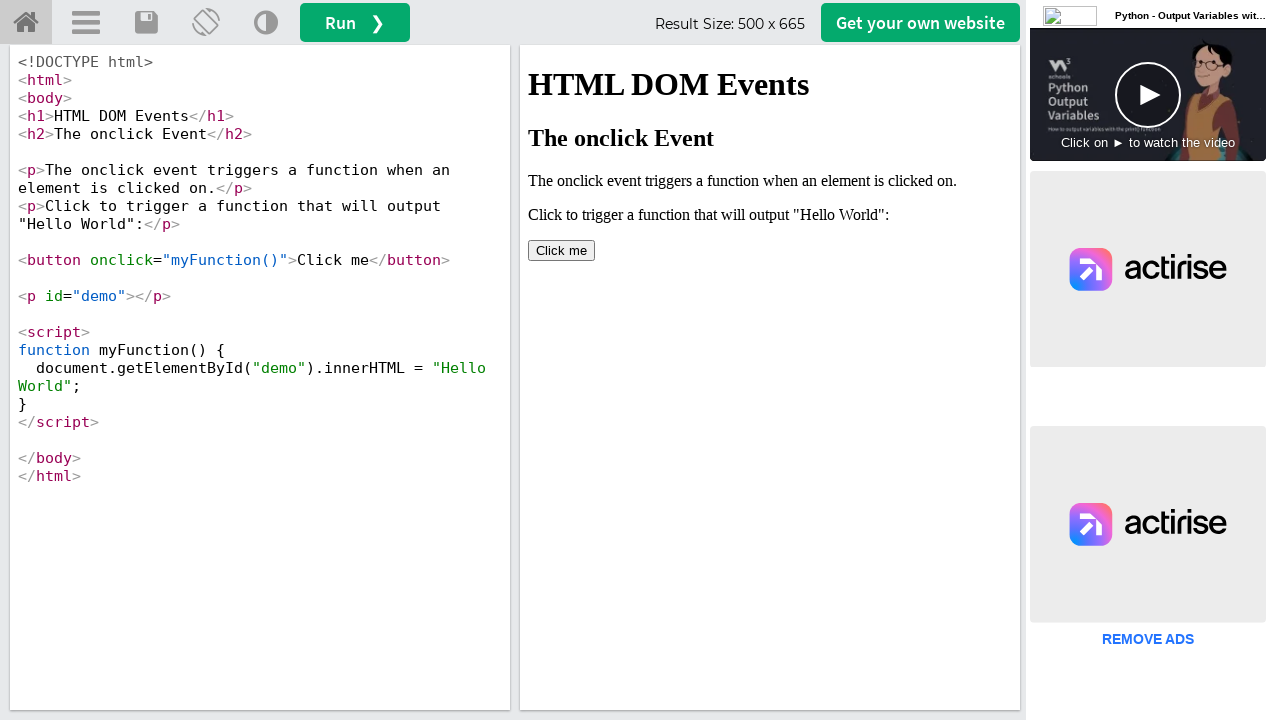

Retrieved iframe ID attribute: None
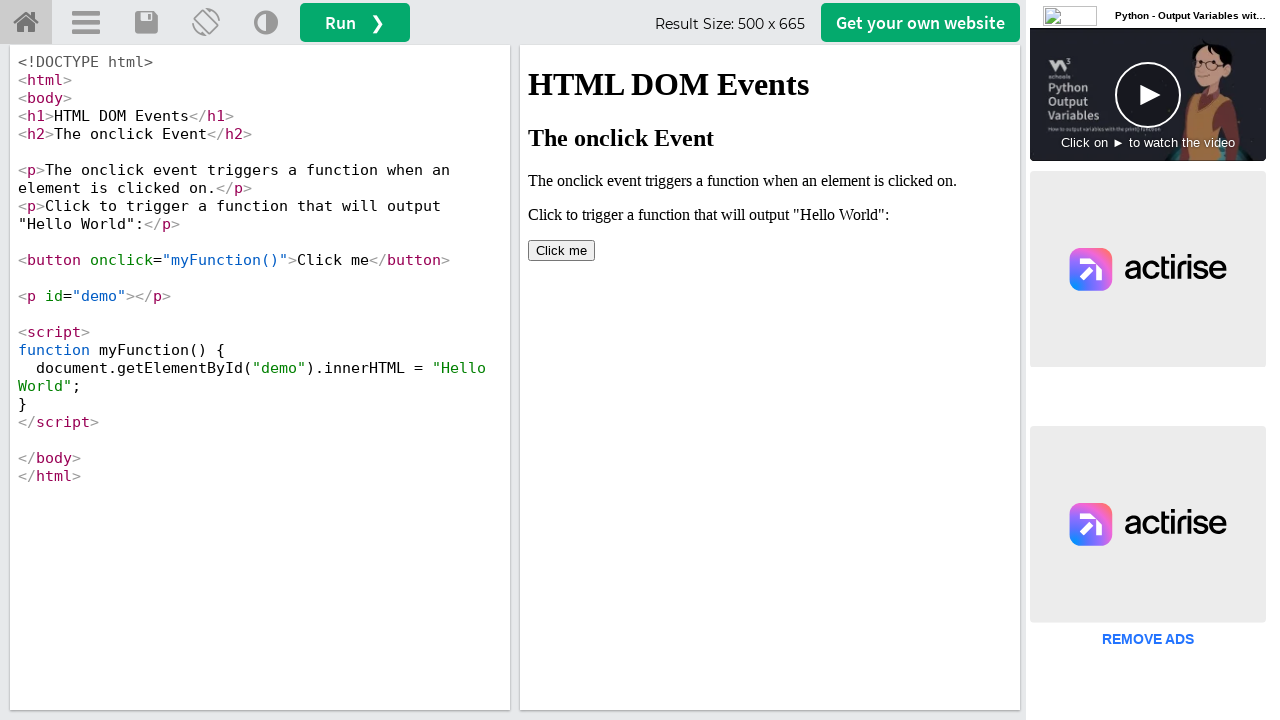

Retrieved iframe ID attribute: 17c3527f0756c6
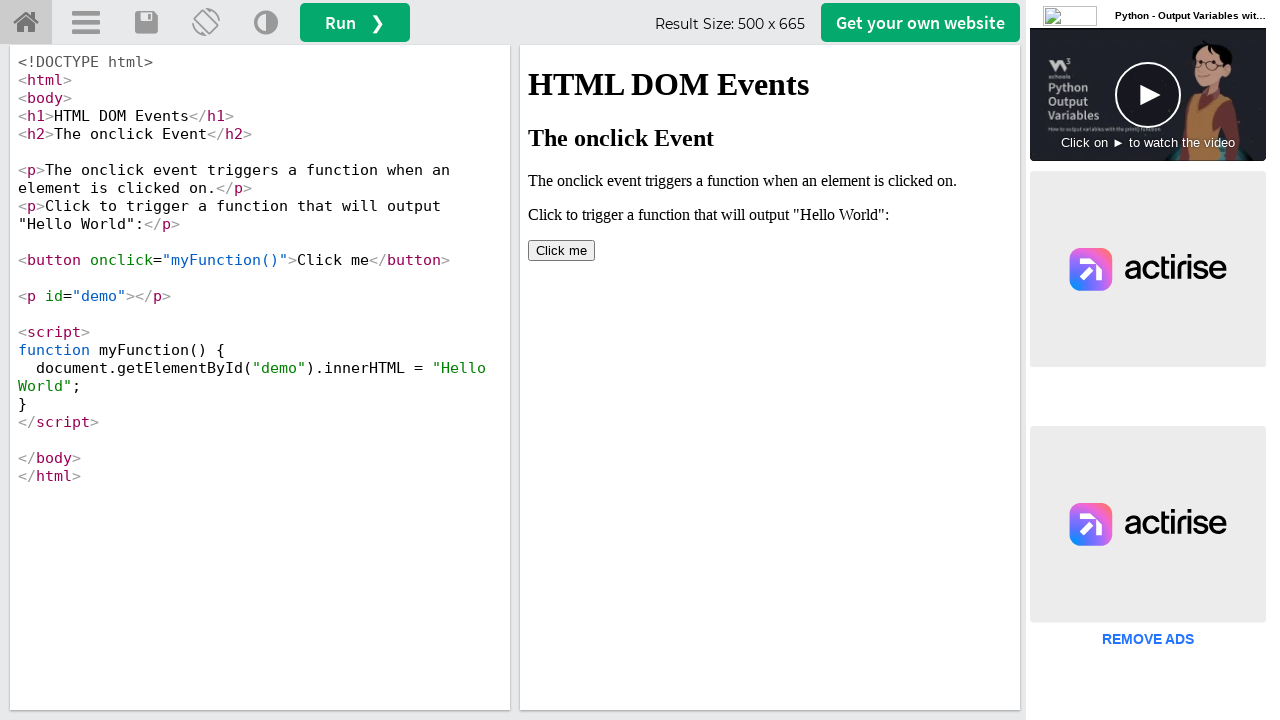

Located iframe element with ID 'iframeResult'
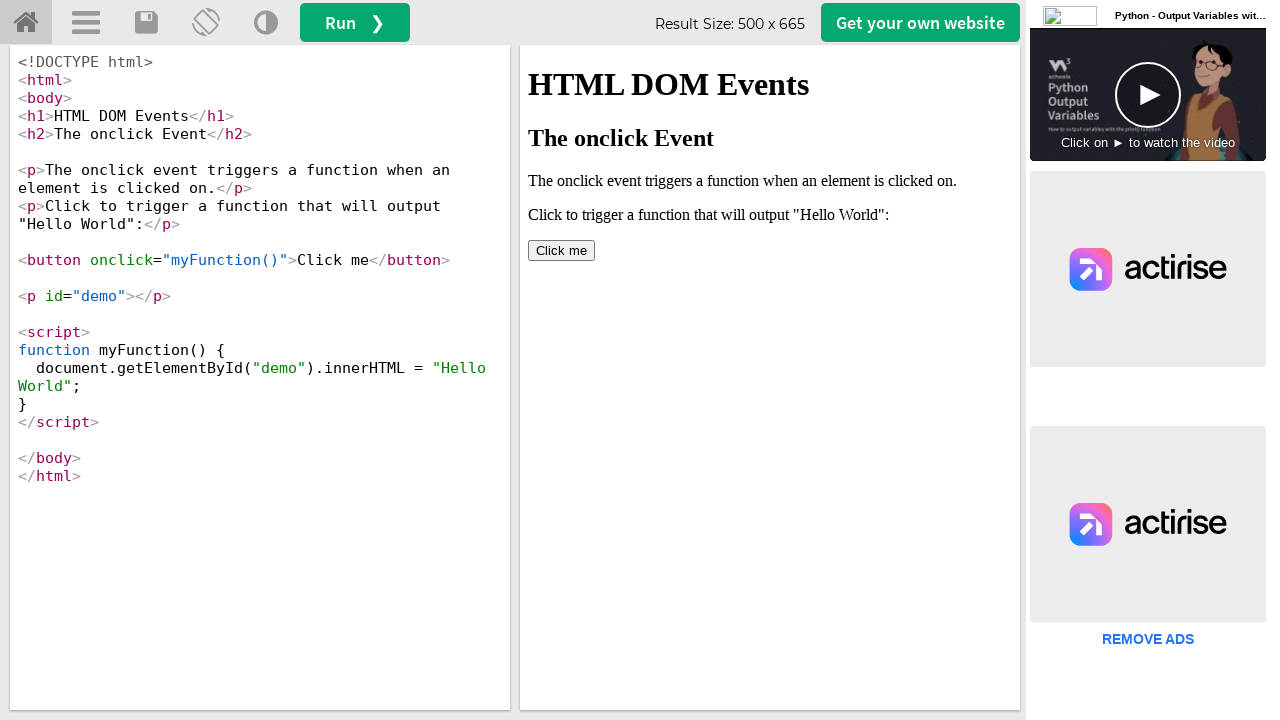

Executed myFunction() within the iframeResult context
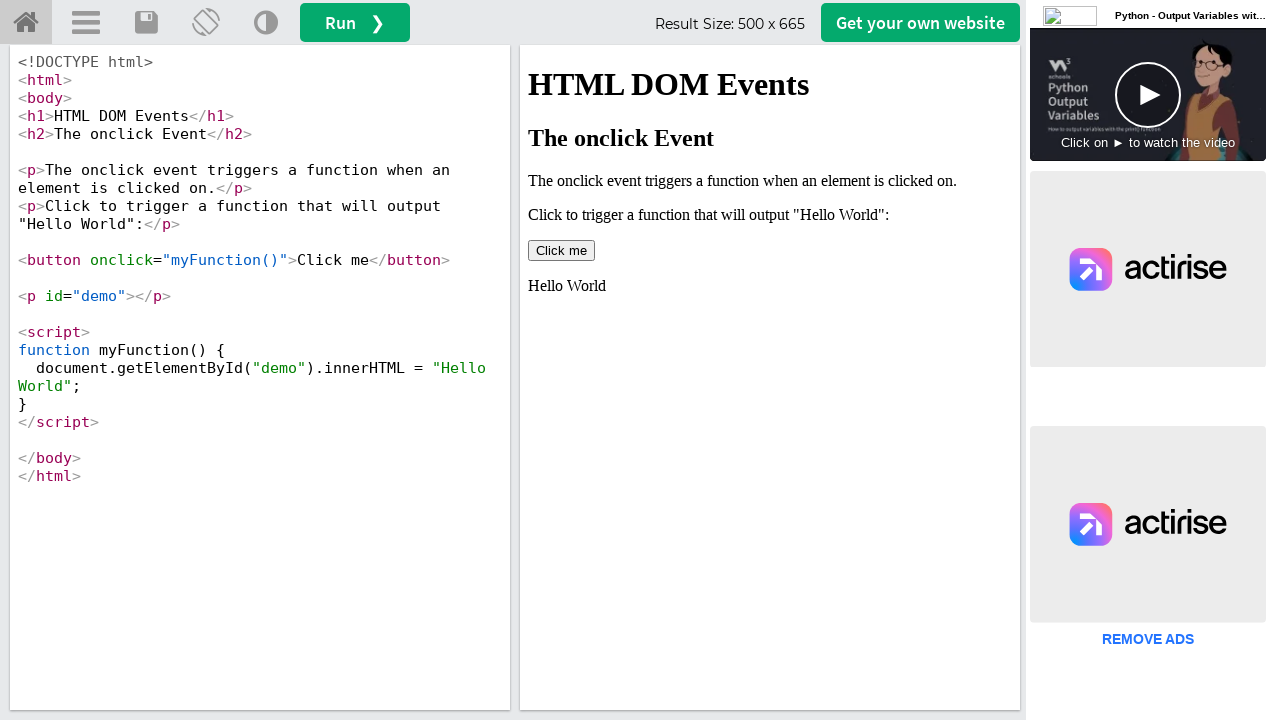

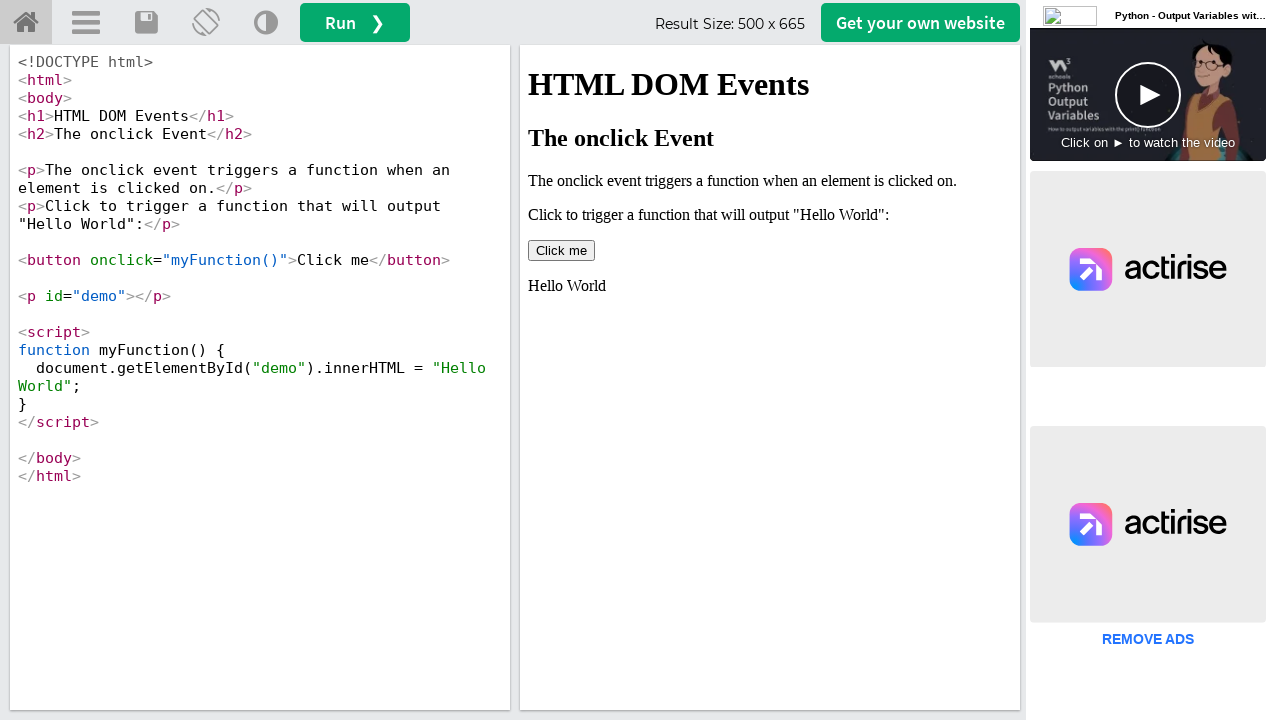